Tests interaction with a checkbox element on a practice automation page by checking its initial state, clicking it, and verifying it becomes selected.

Starting URL: https://rahulshettyacademy.com/AutomationPractice/

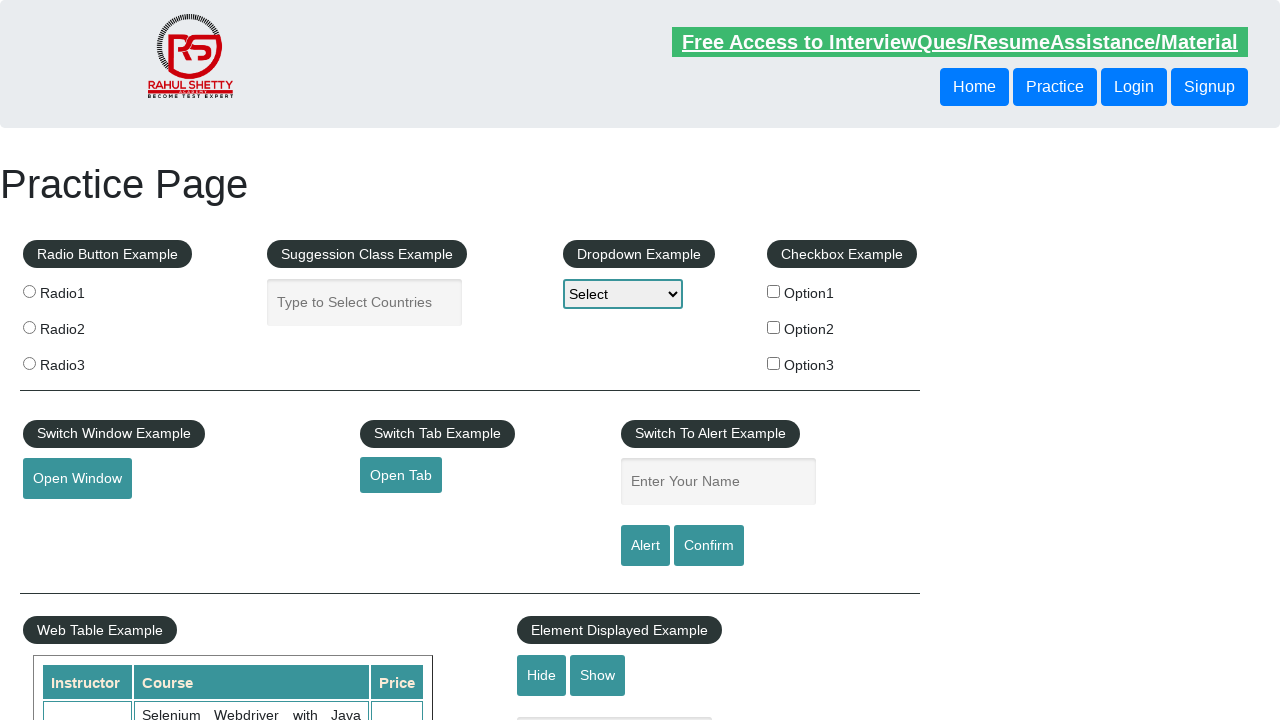

Navigated to practice automation page
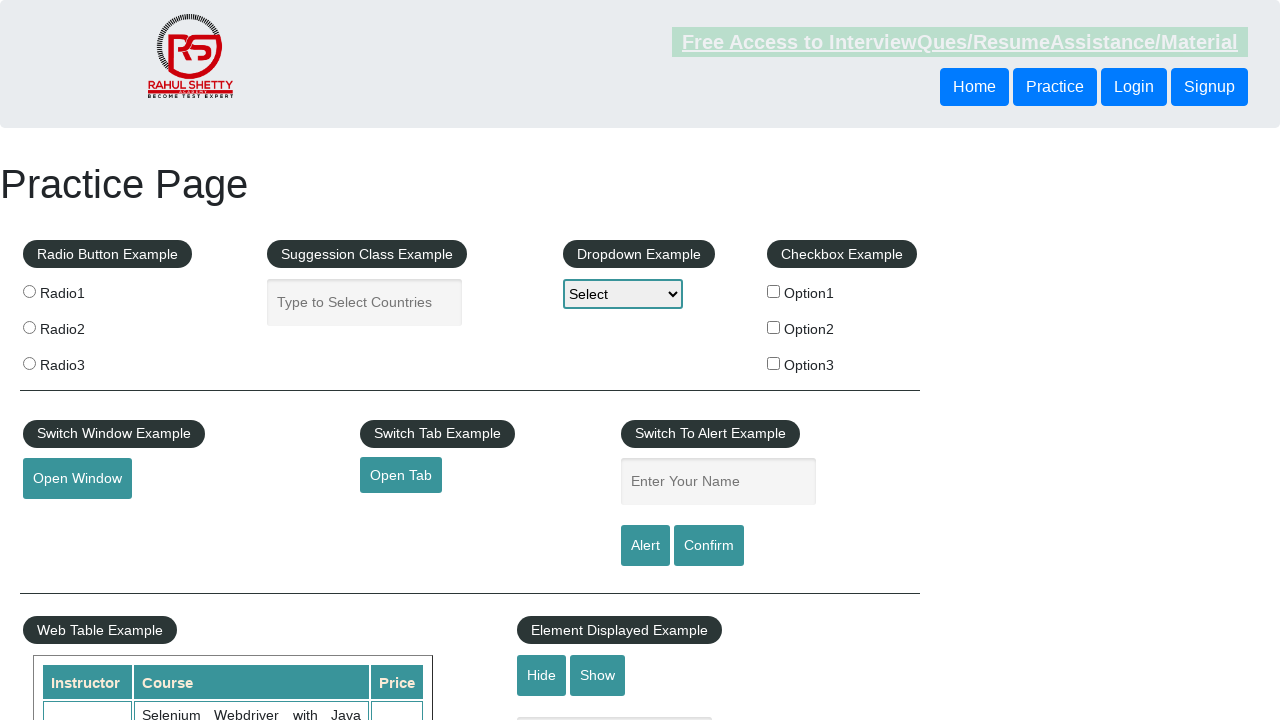

Located checkbox element #checkBoxOption1
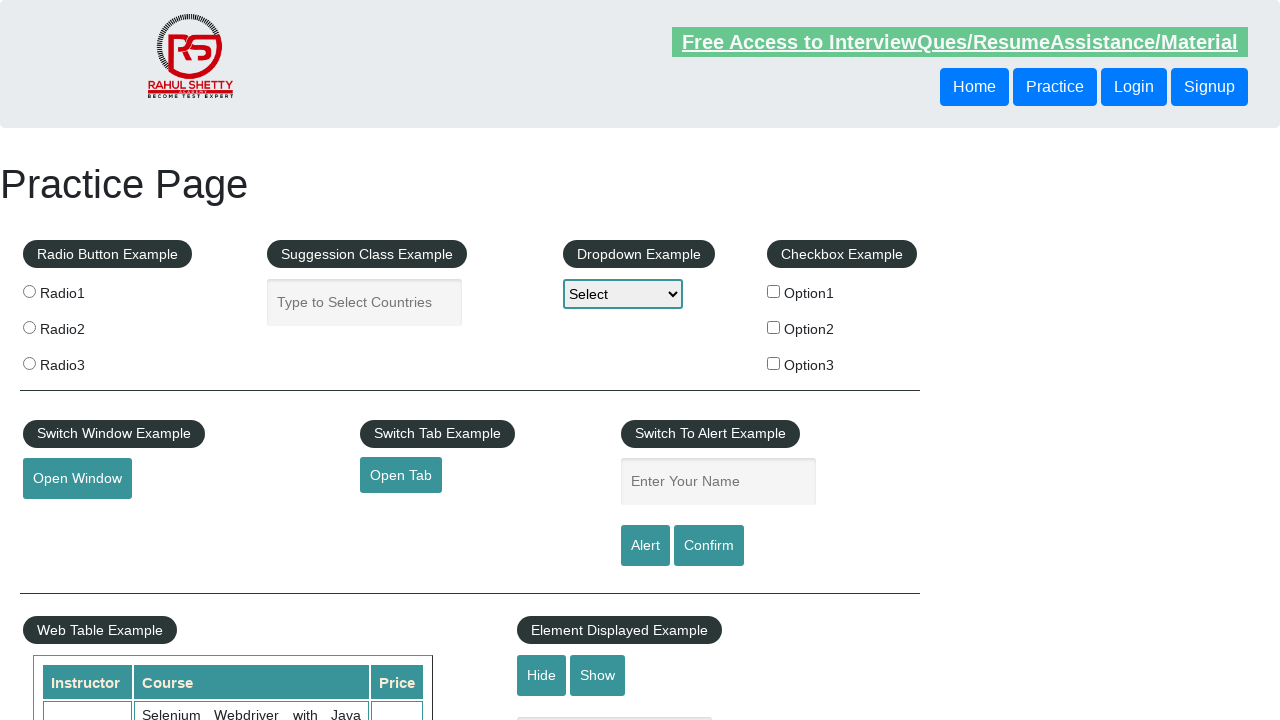

Verified checkbox is initially not selected
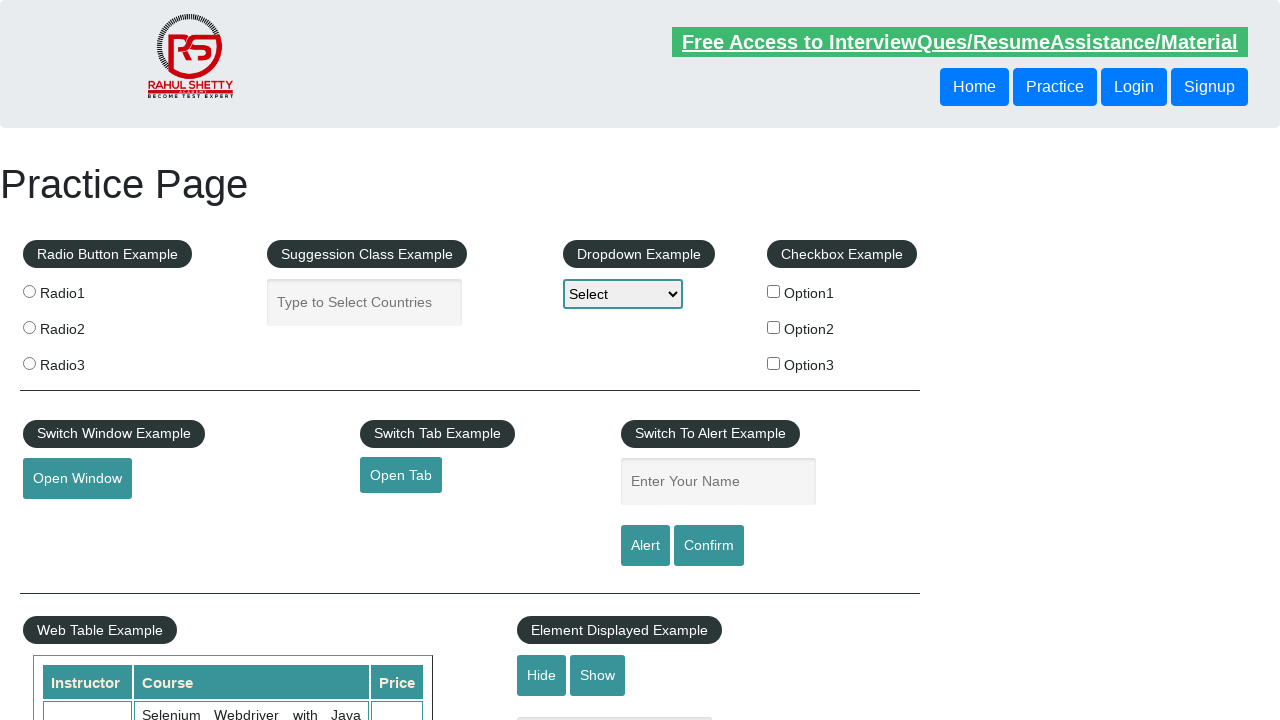

Clicked checkbox to select it at (774, 291) on #checkBoxOption1
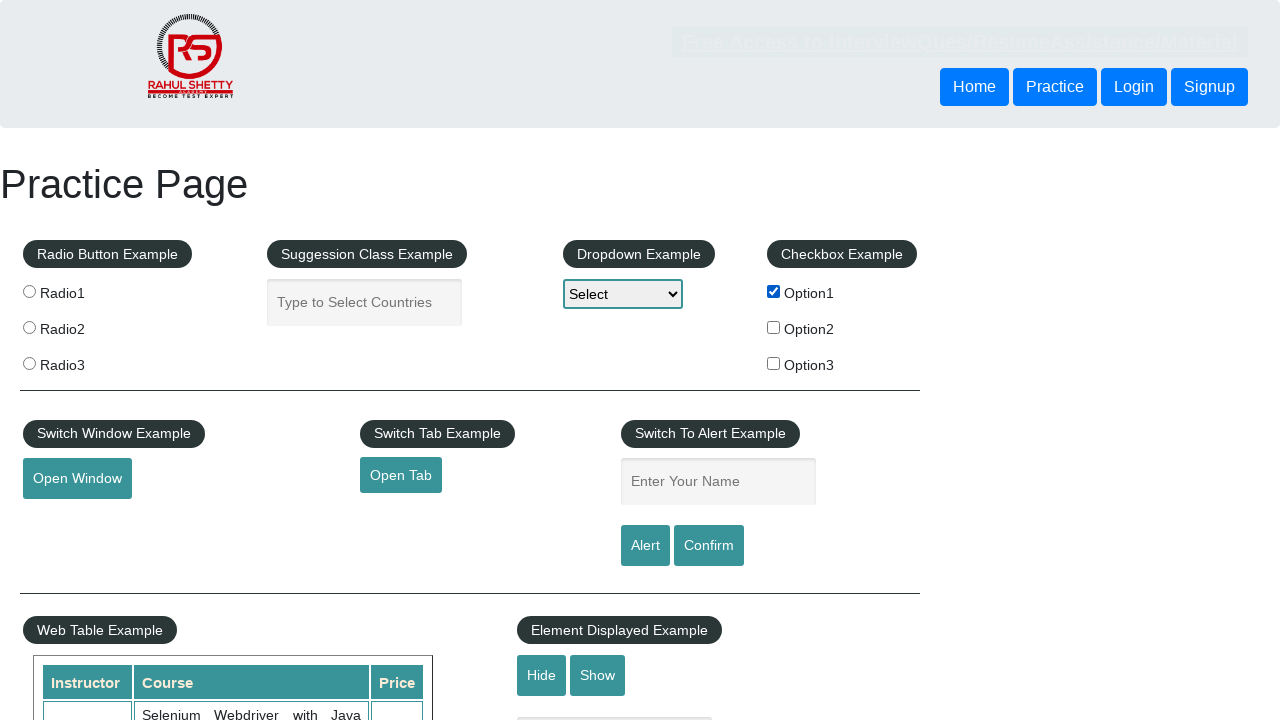

Verified checkbox is now selected after clicking
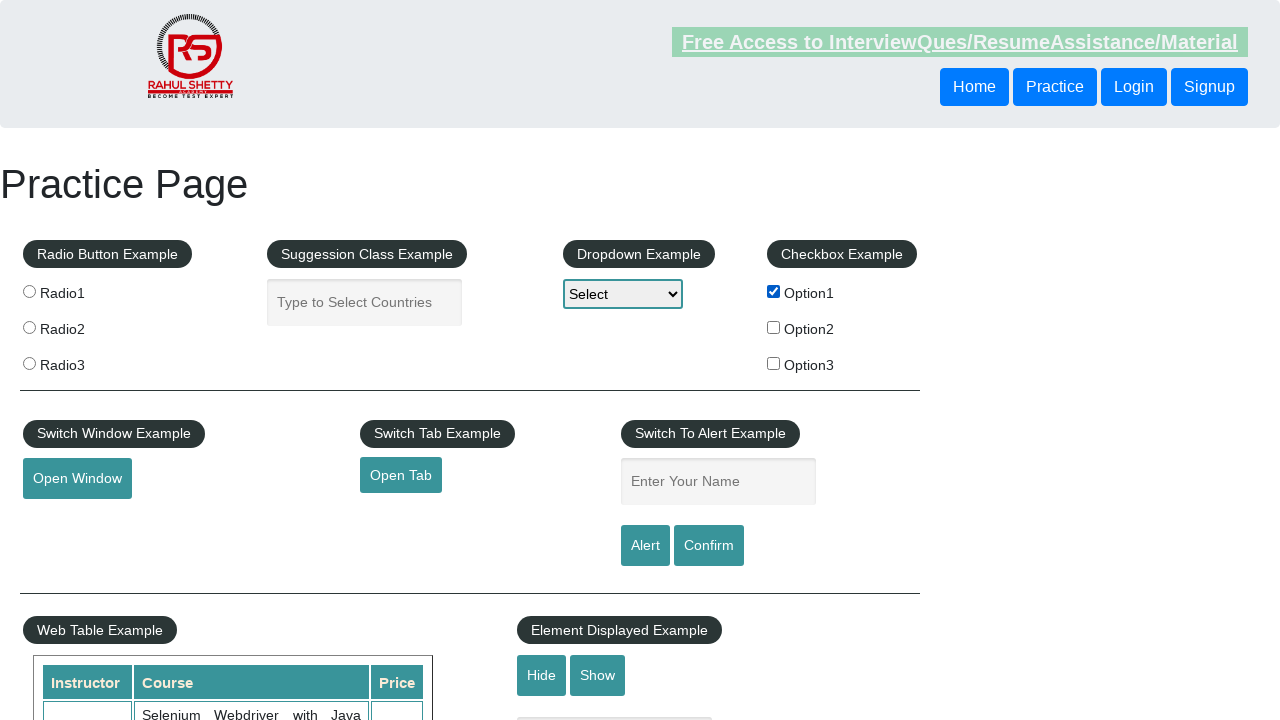

Waited 2 seconds to observe checkbox state
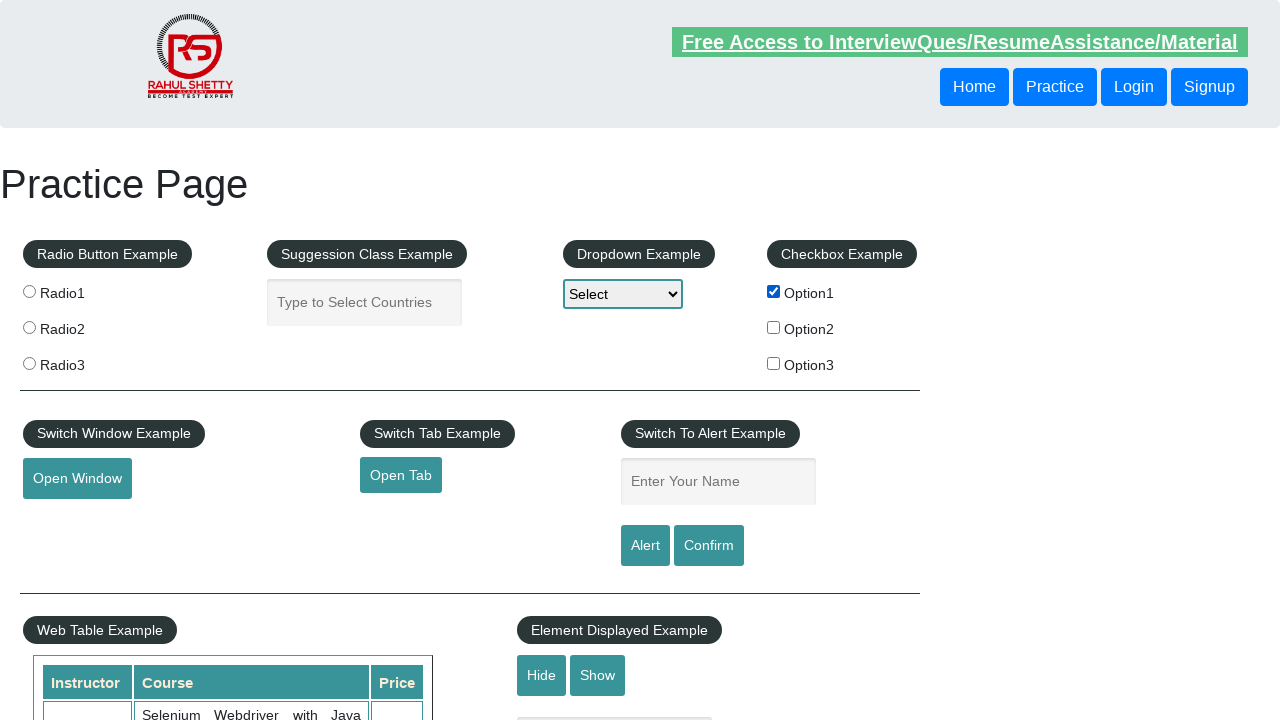

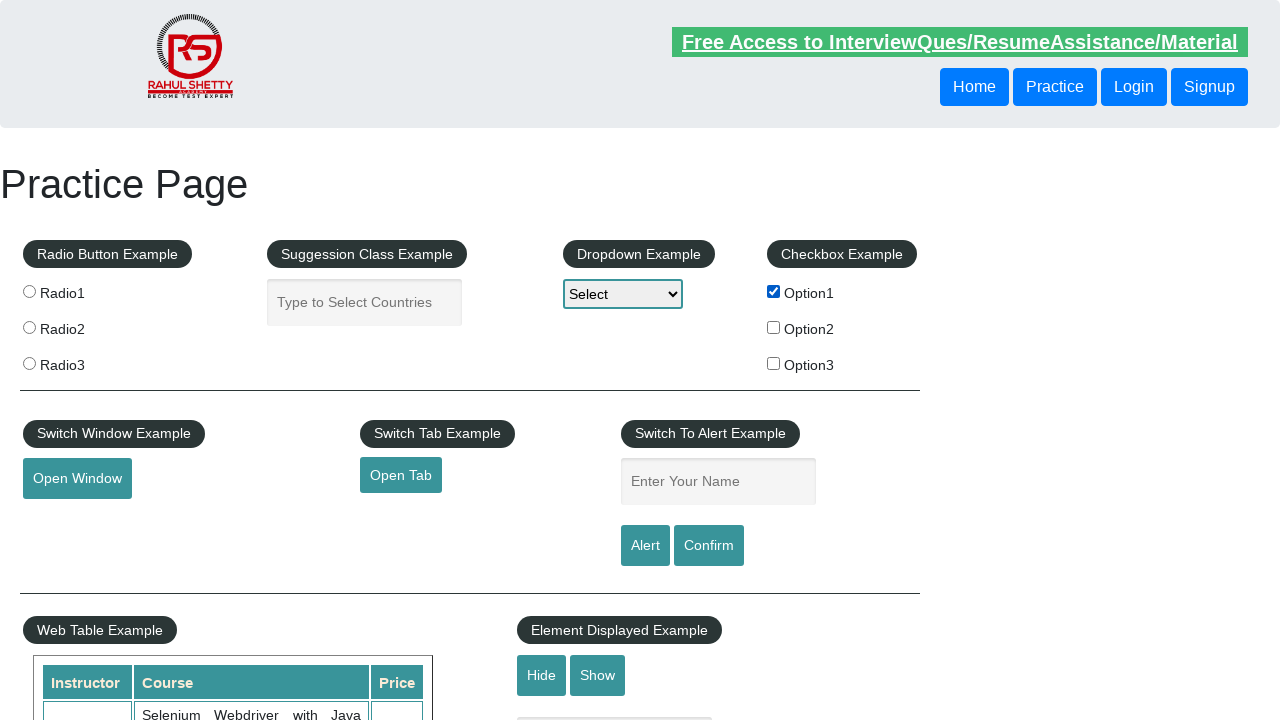